Tests clicking the login submit button on the CMS government portal to verify the button is clickable and responds to user interaction

Starting URL: https://portal.cms.gov/portal/

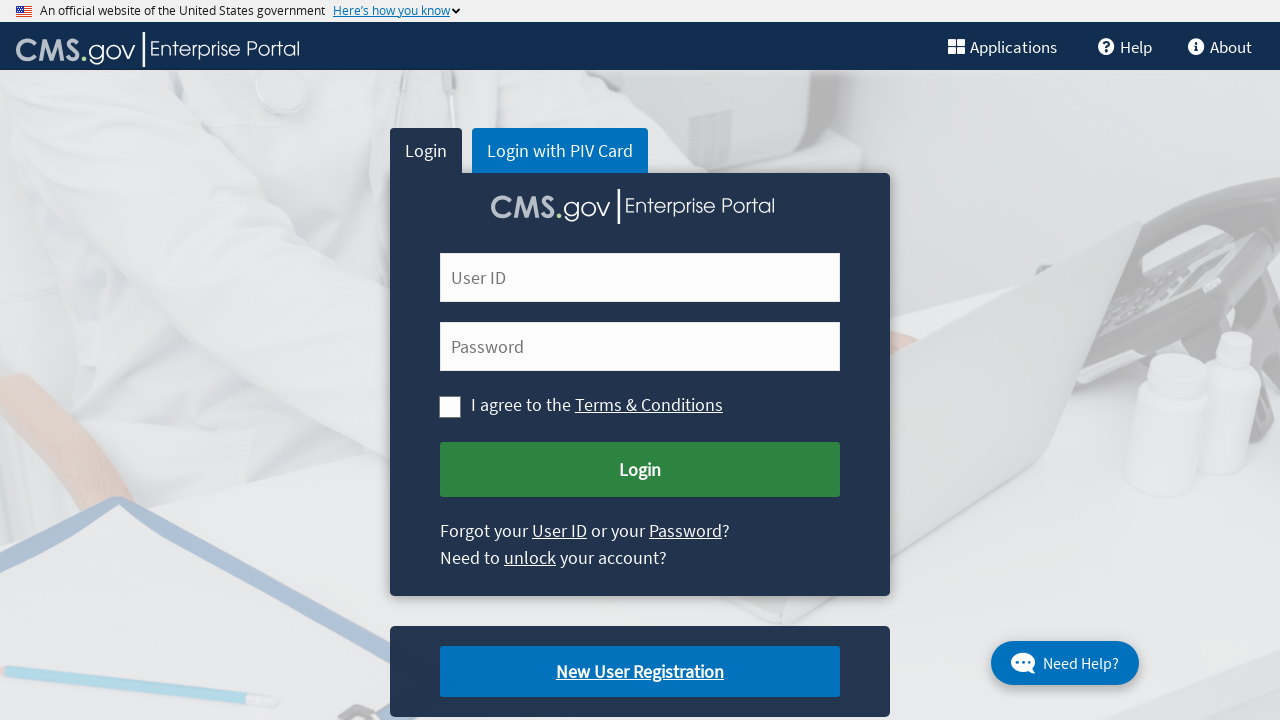

Clicked the login submit button on CMS government portal at (640, 470) on #cms-login-submit
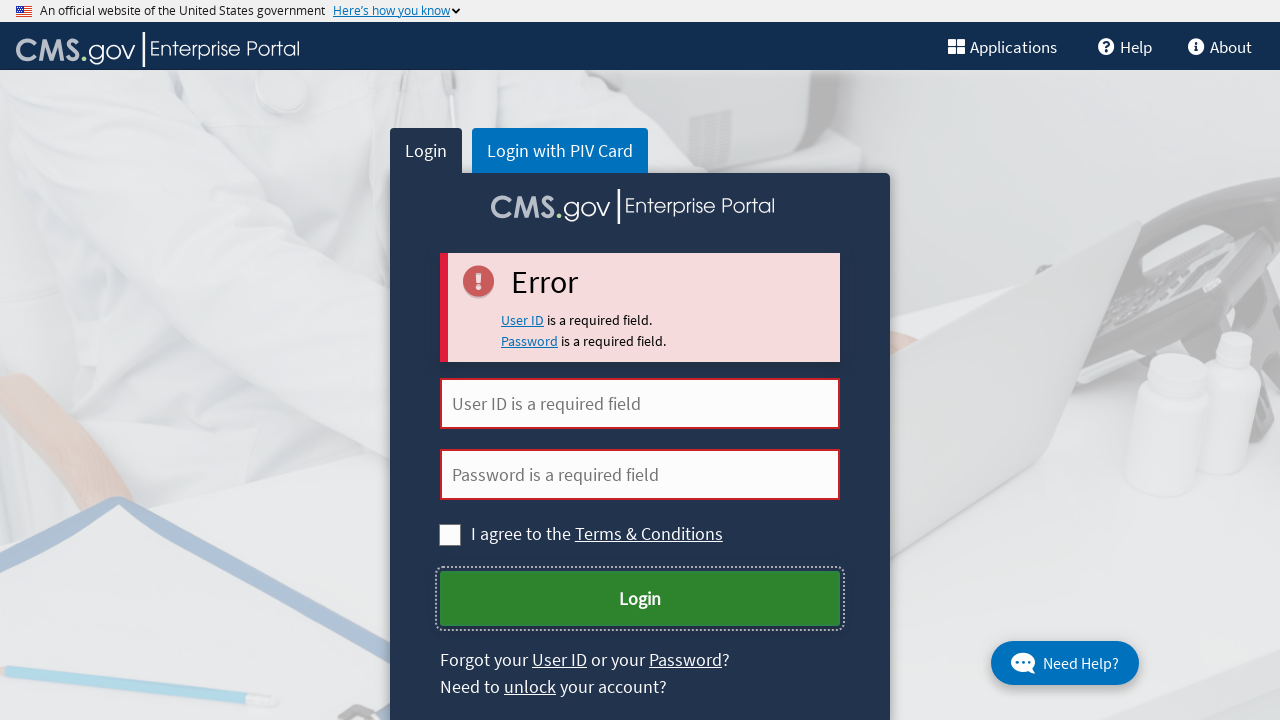

Waited 2 seconds to observe the result of the login button click
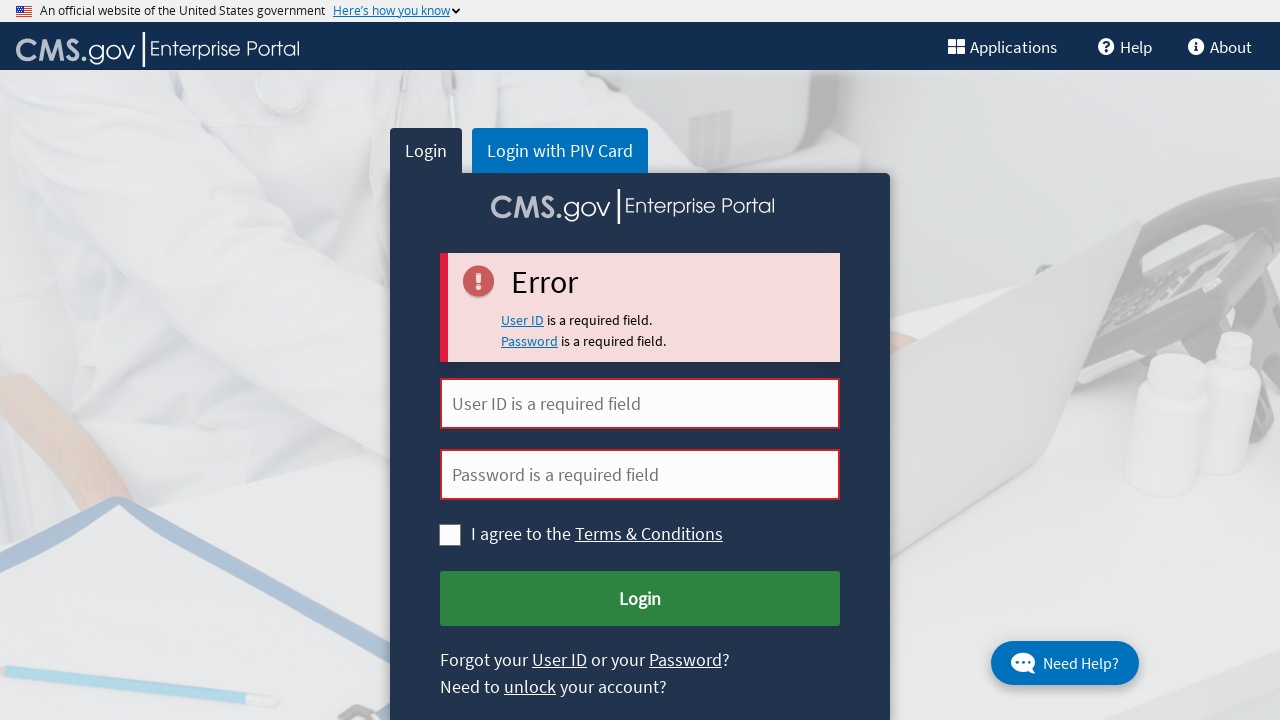

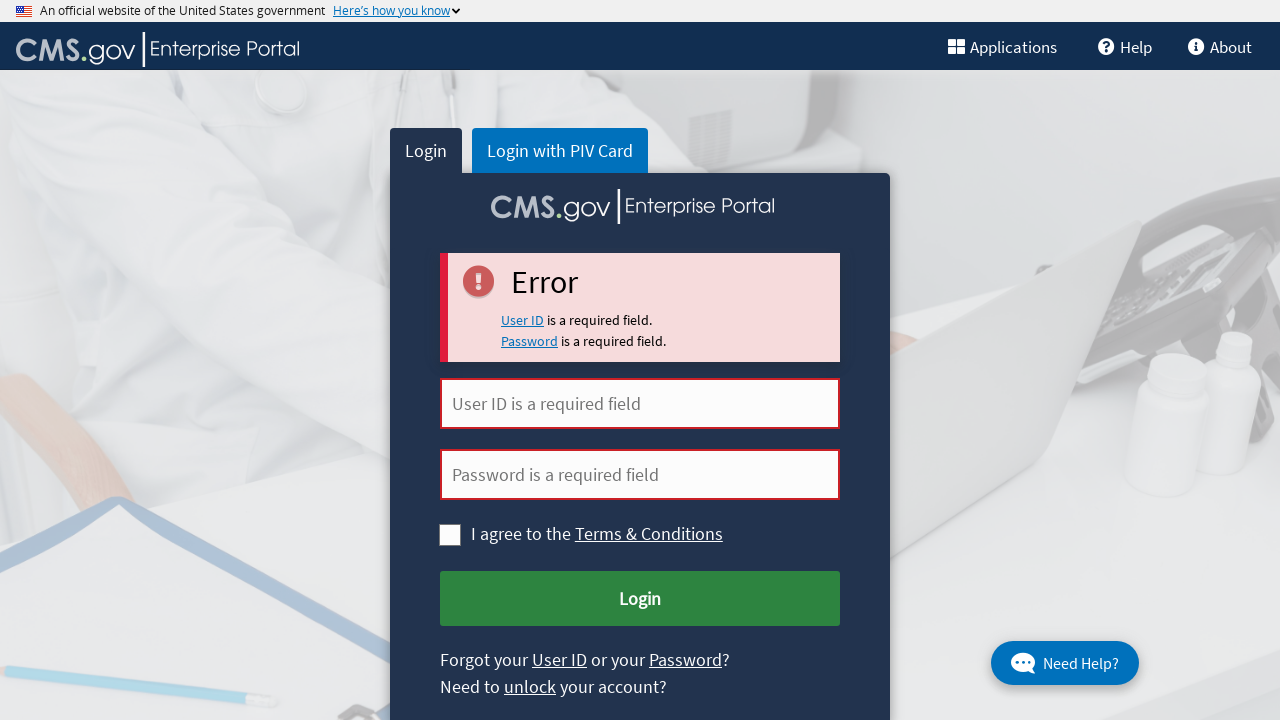